Tests dynamic loading where an element is rendered after clicking a start button. Clicks the start button, waits for a loading bar to complete, and verifies the "Hello World!" finish text appears.

Starting URL: http://the-internet.herokuapp.com/dynamic_loading/2

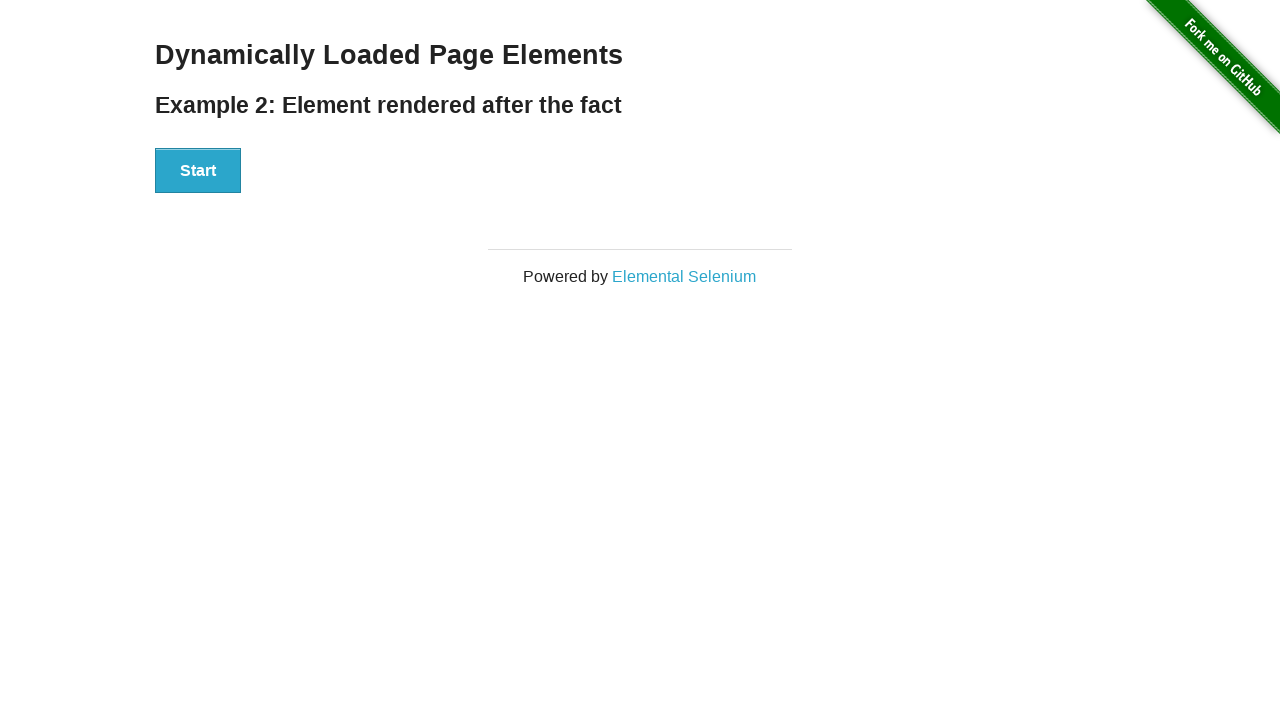

Clicked the Start button to initiate dynamic loading at (198, 171) on #start button
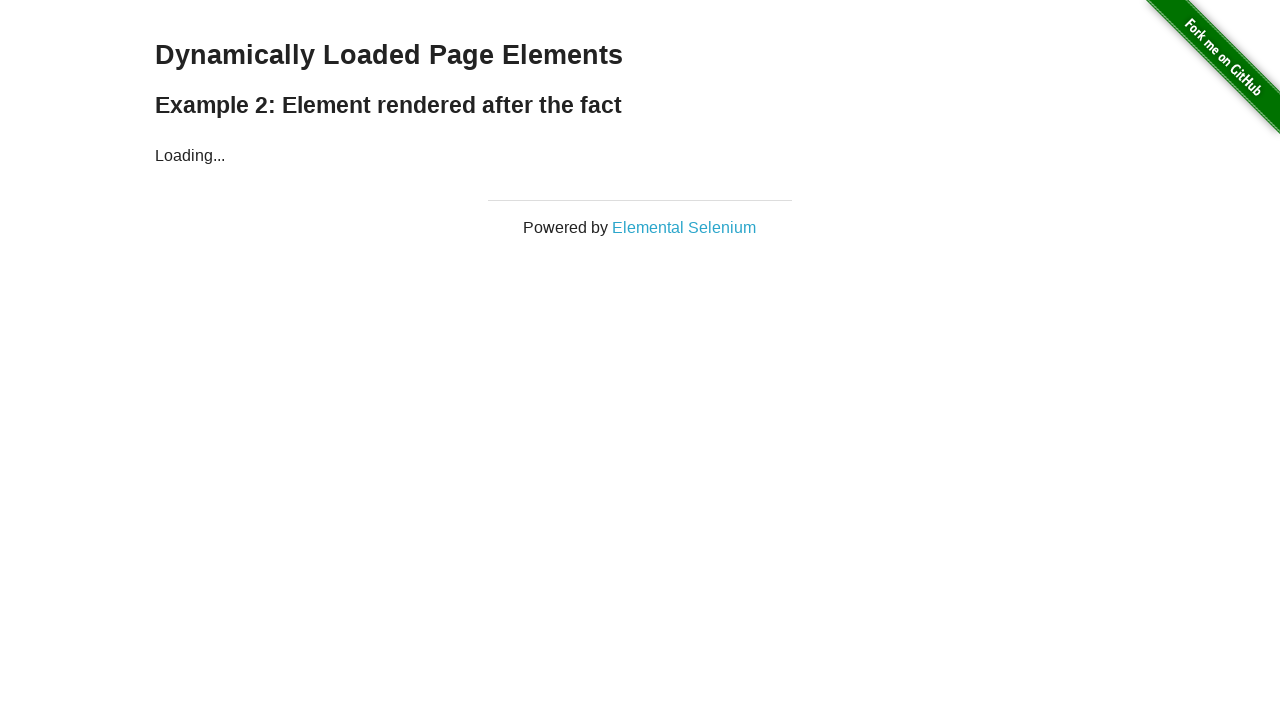

Waited for the finish element to appear after loading completed
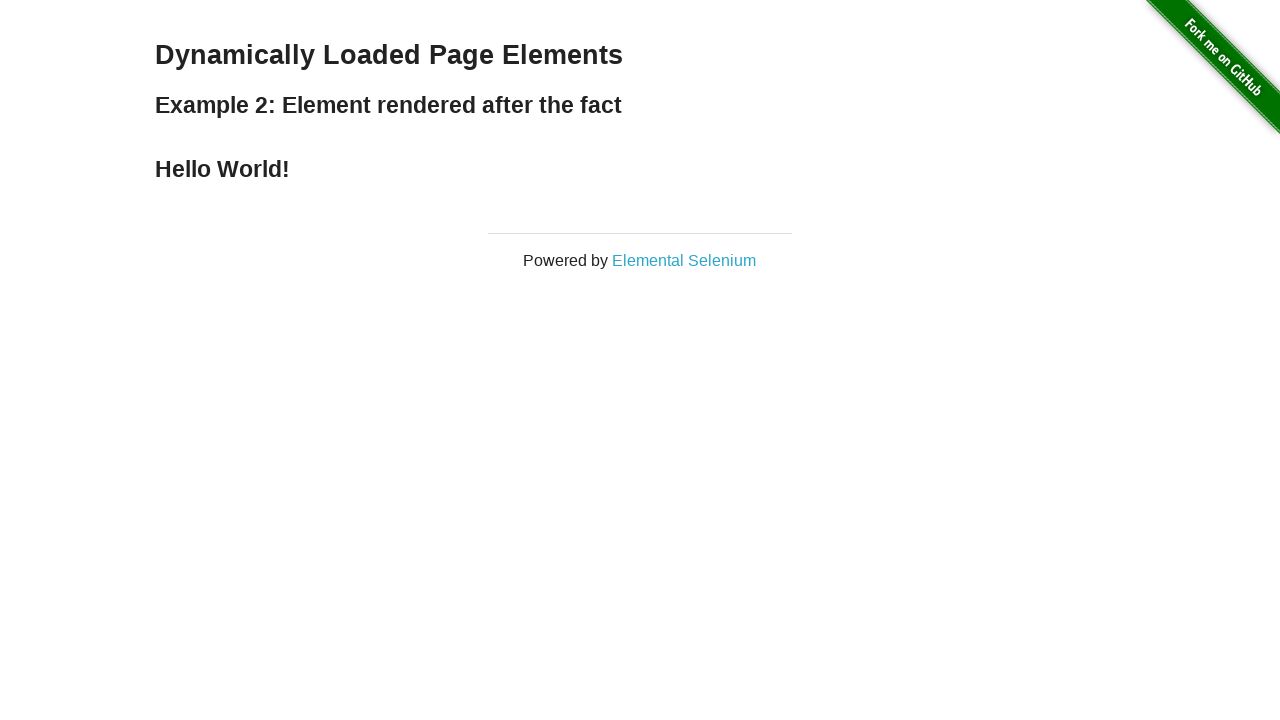

Verified that 'Hello World!' finish text is visible
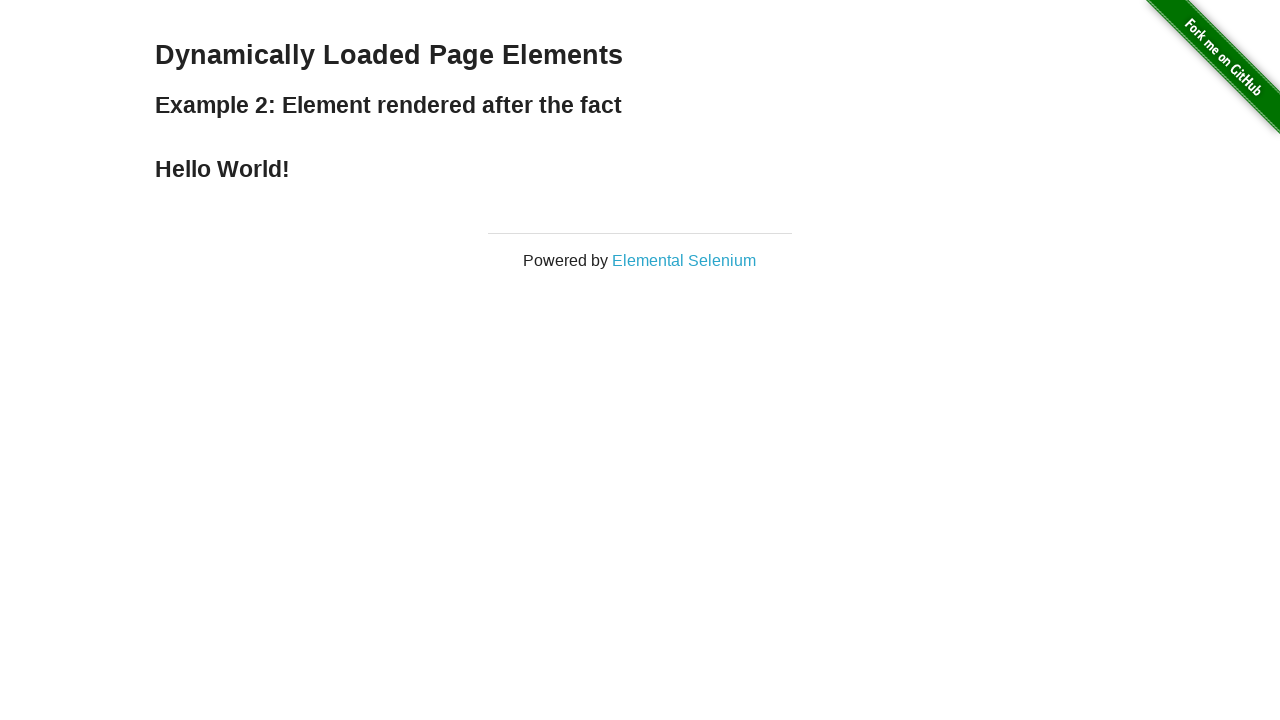

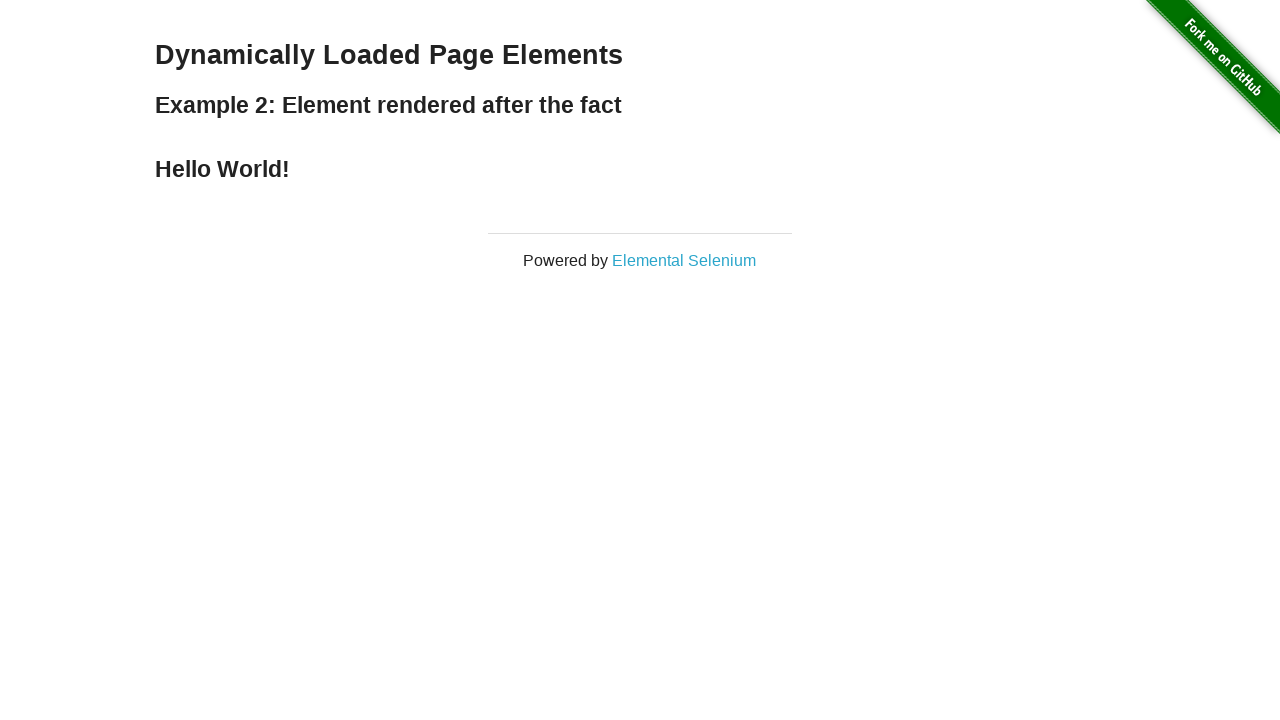